Tests the text box form on demoqa.com by filling in the username, email, and current address fields with sample data.

Starting URL: https://demoqa.com/text-box

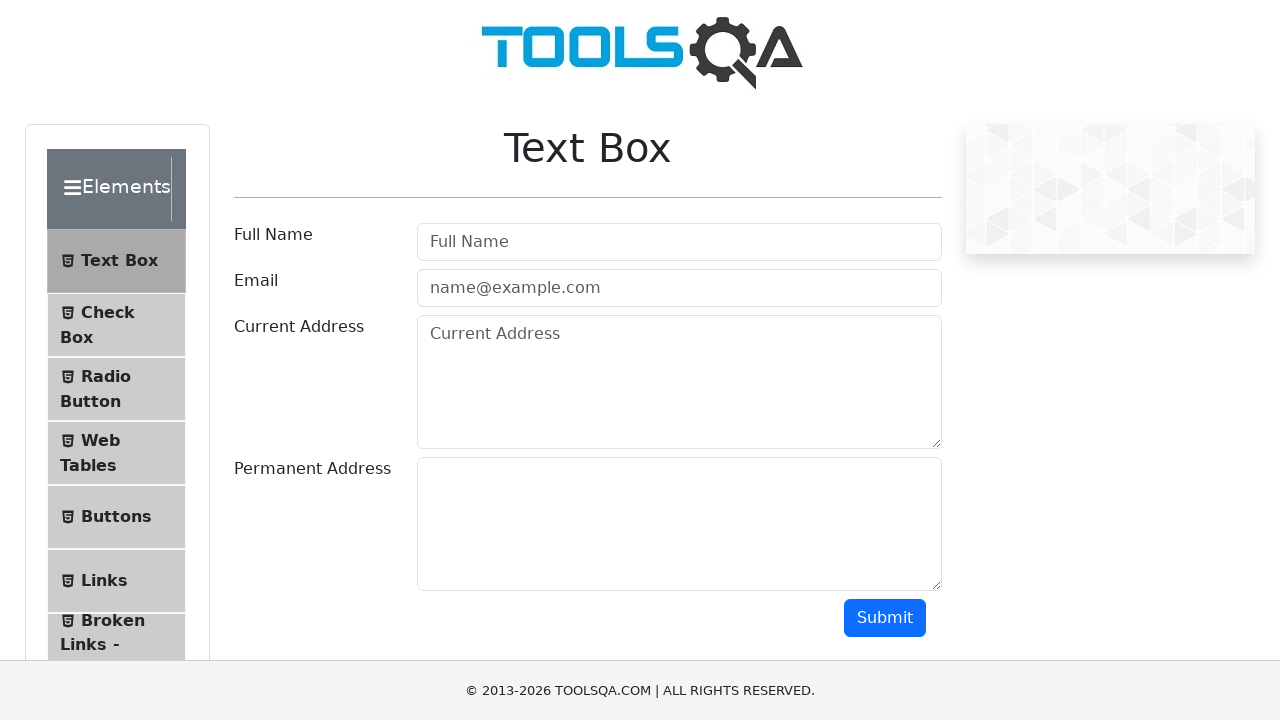

Filled username field with 'John Smith' on #userName
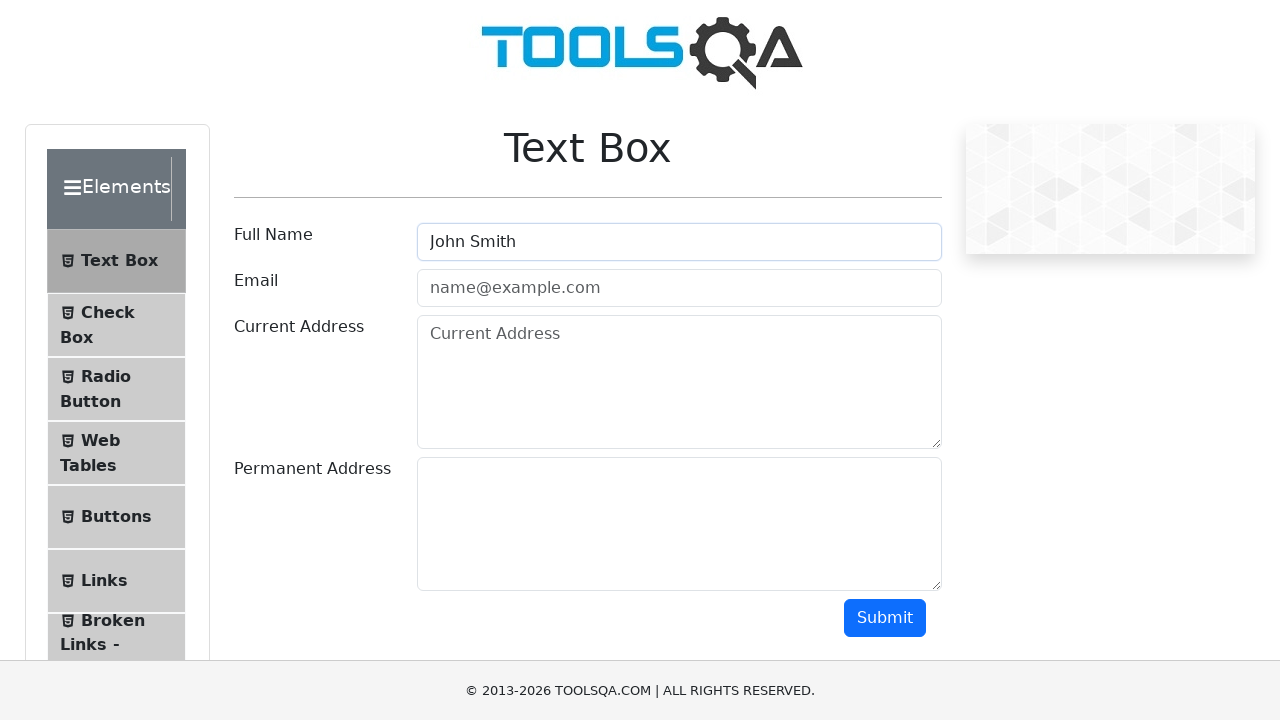

Filled email field with 'johnsmith@example.com' on #userEmail
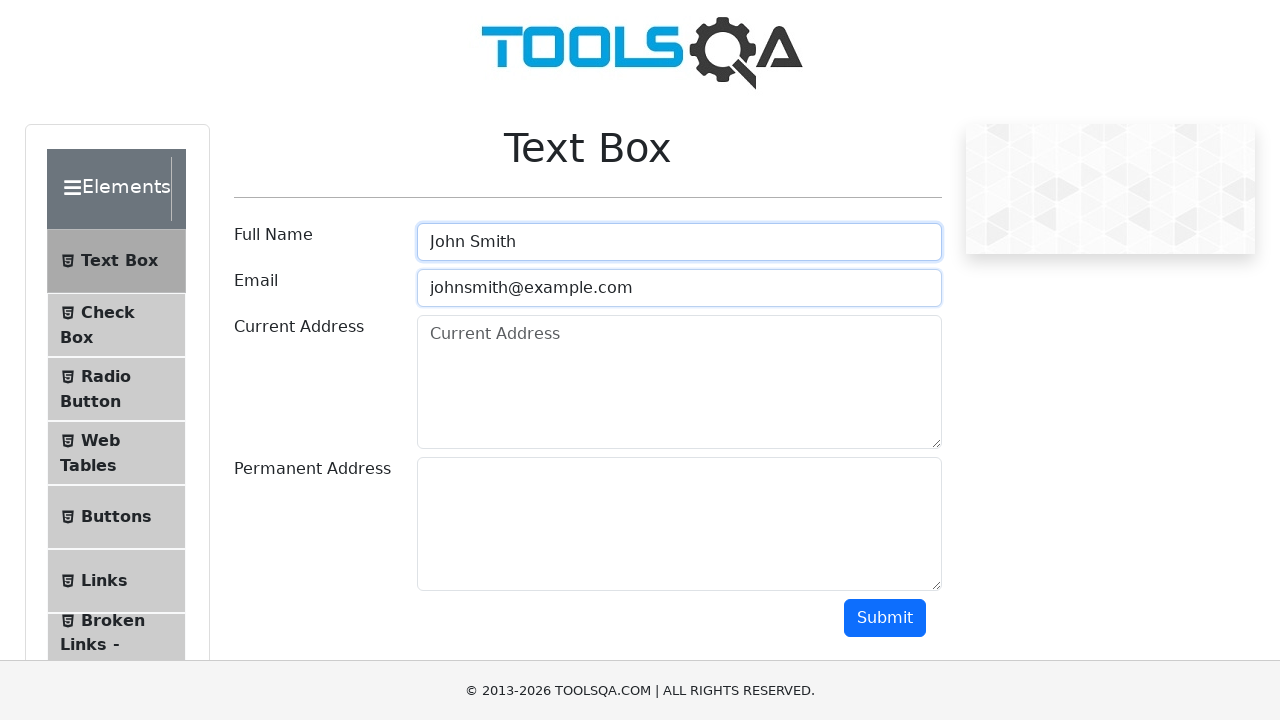

Filled current address field with '123 Main Street, Springfield, IL 62701' on #currentAddress
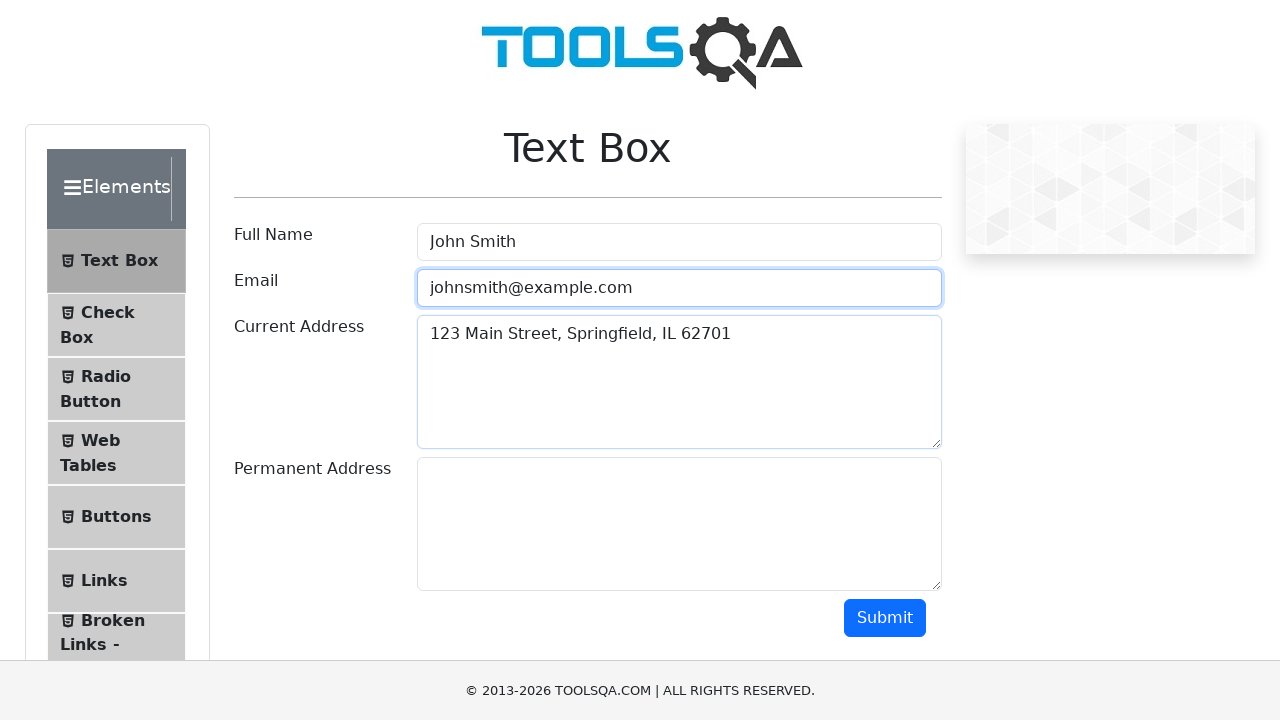

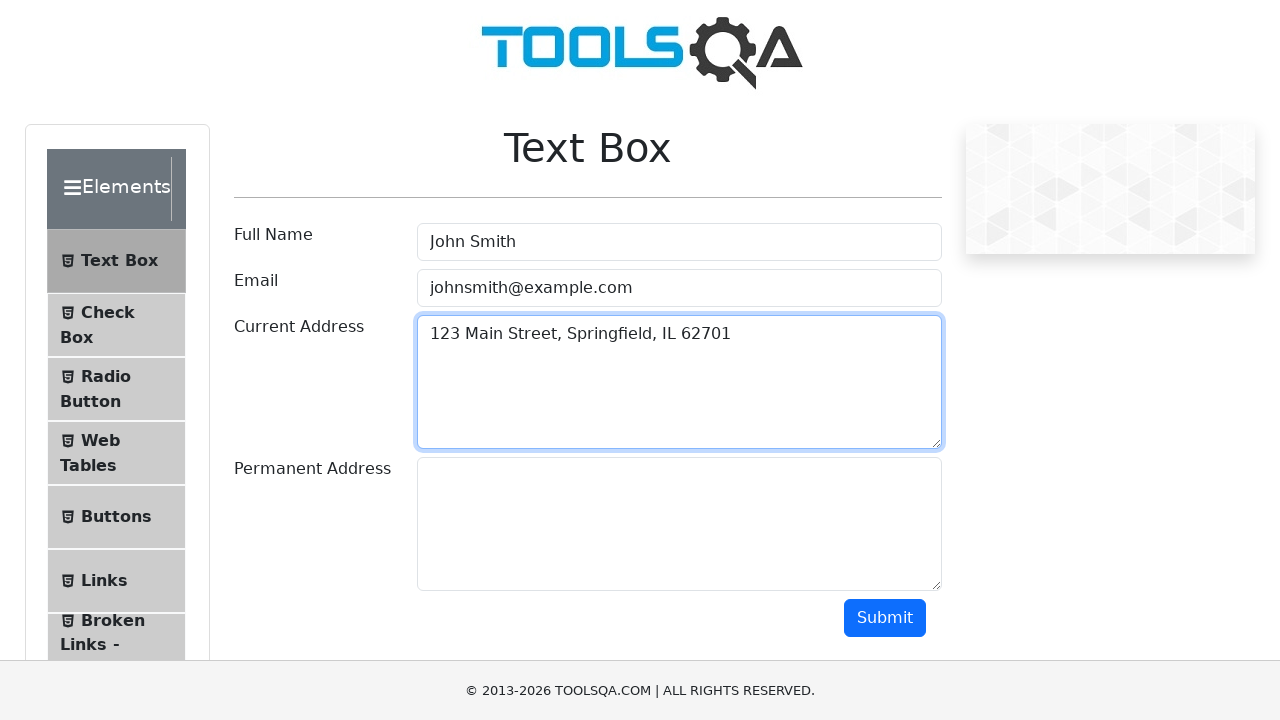